Tests dropdown selection functionality on a registration form by selecting "Android" from the Skills dropdown menu.

Starting URL: http://demo.automationtesting.in/Register.html

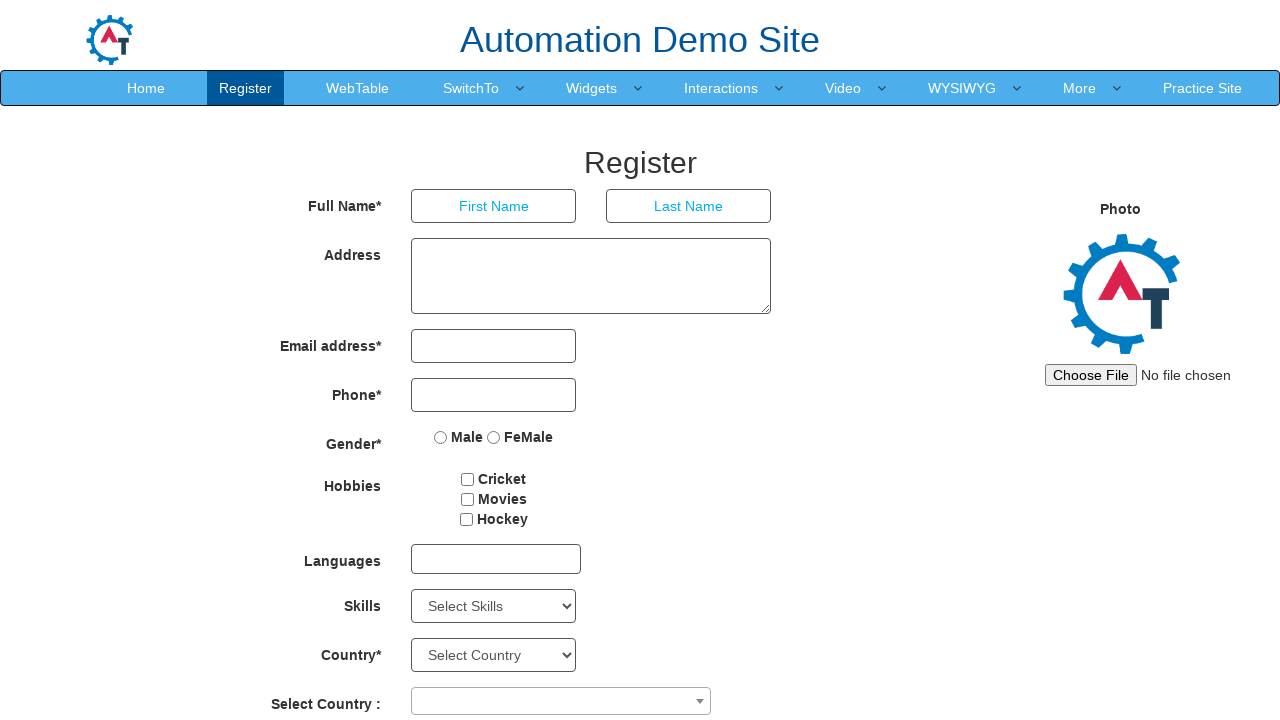

Navigated to registration form at http://demo.automationtesting.in/Register.html
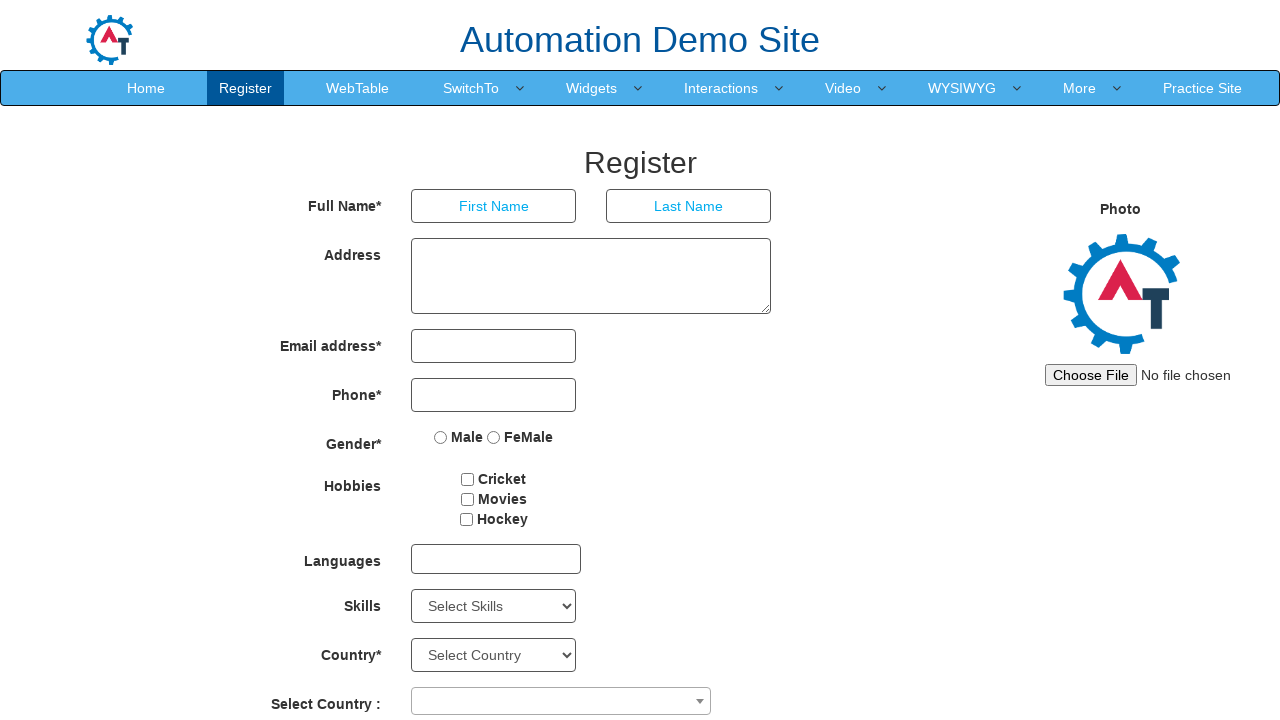

Selected 'Android' from the Skills dropdown menu on #Skills
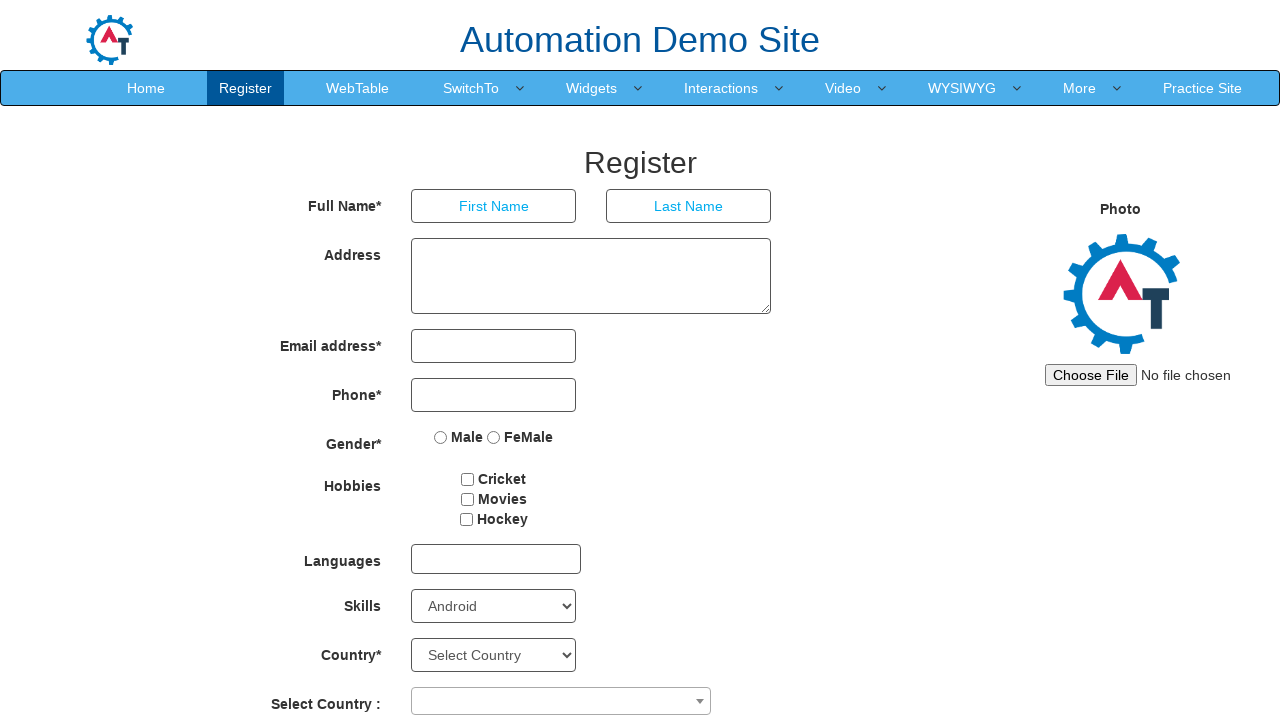

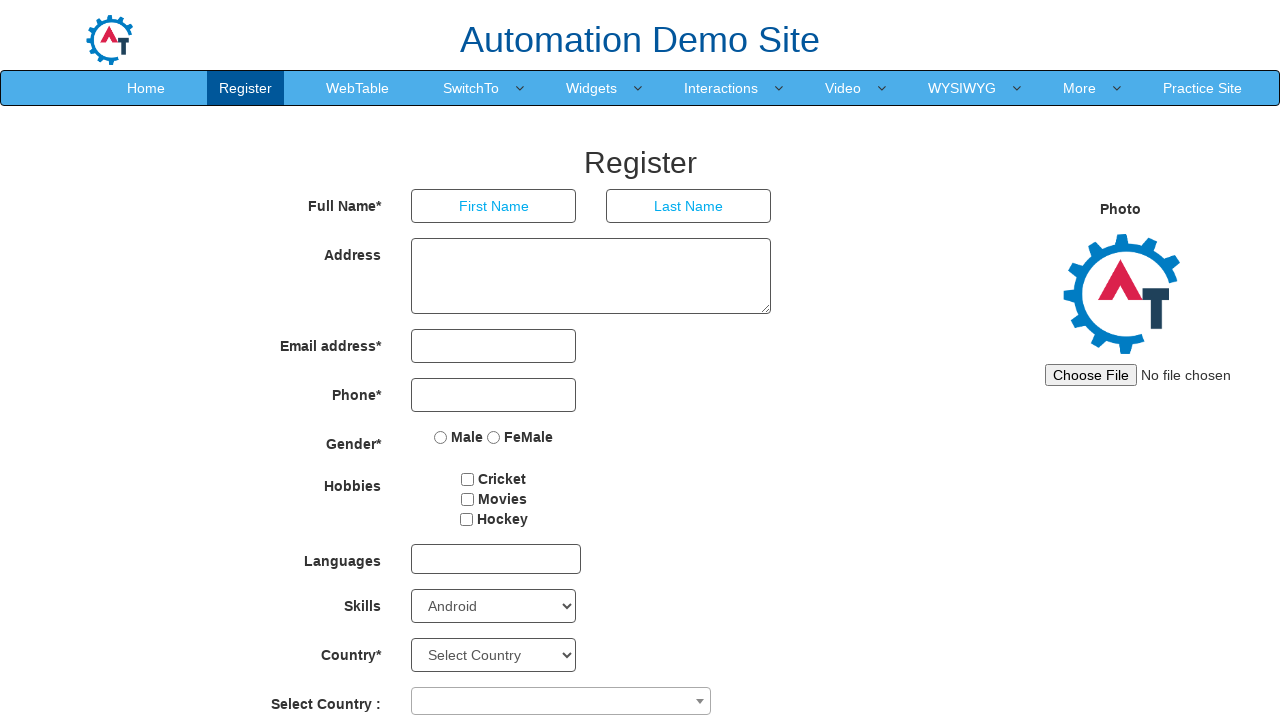